Tests the ANTAQ download page by selecting a year from the dropdown and verifying that download links are displayed in the results table.

Starting URL: https://web3.antaq.gov.br/ea/sense/download.html#pt

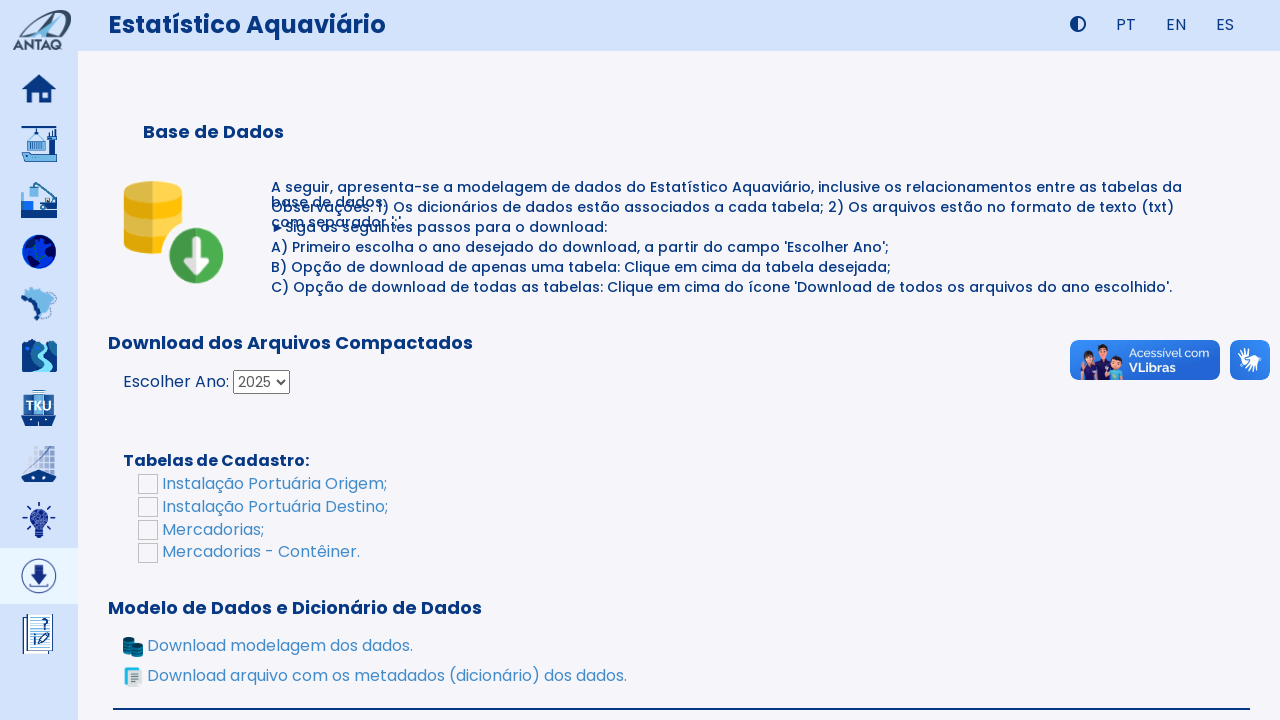

Year dropdown element loaded
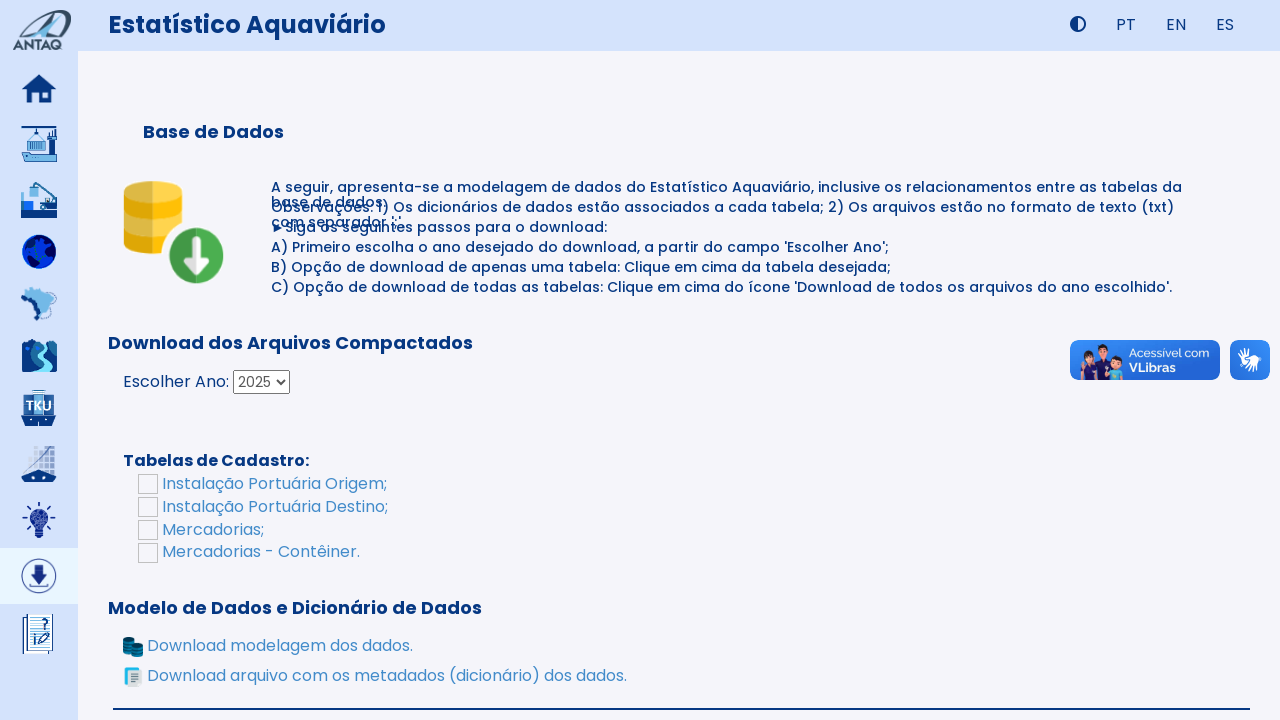

Selected year 2023 from dropdown on #anotxt
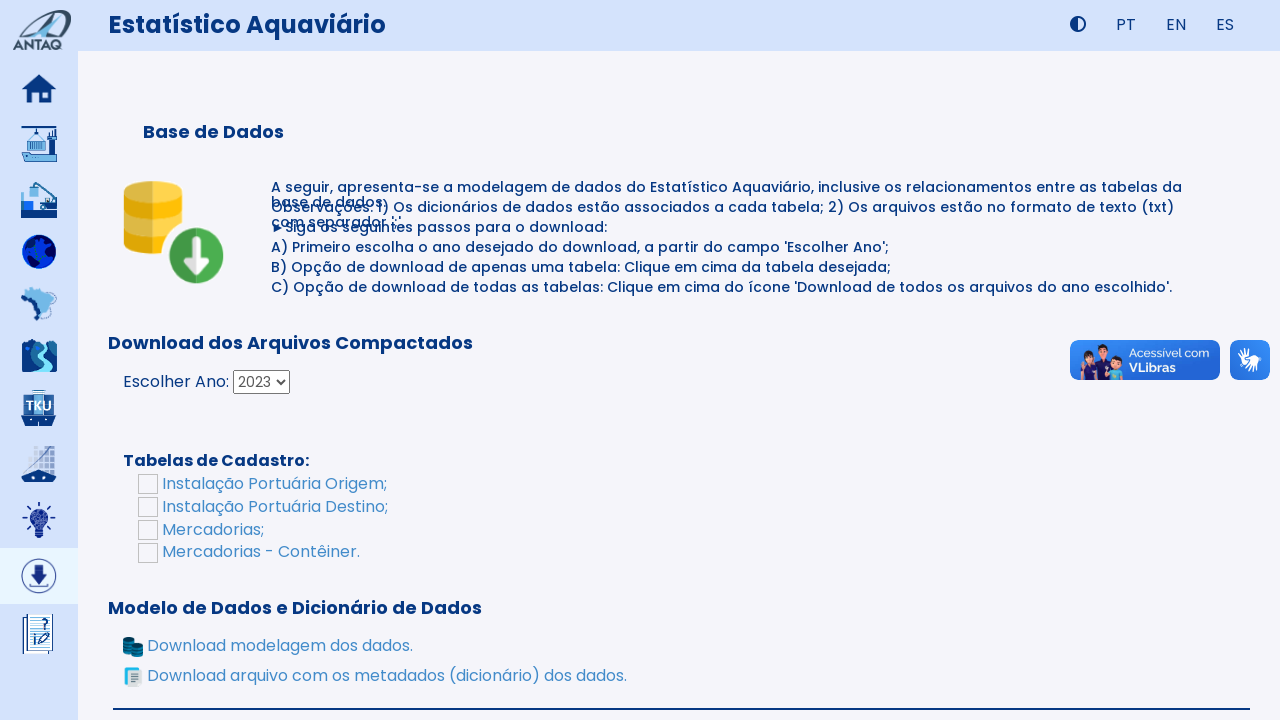

Waited 3 seconds for page to update with download links
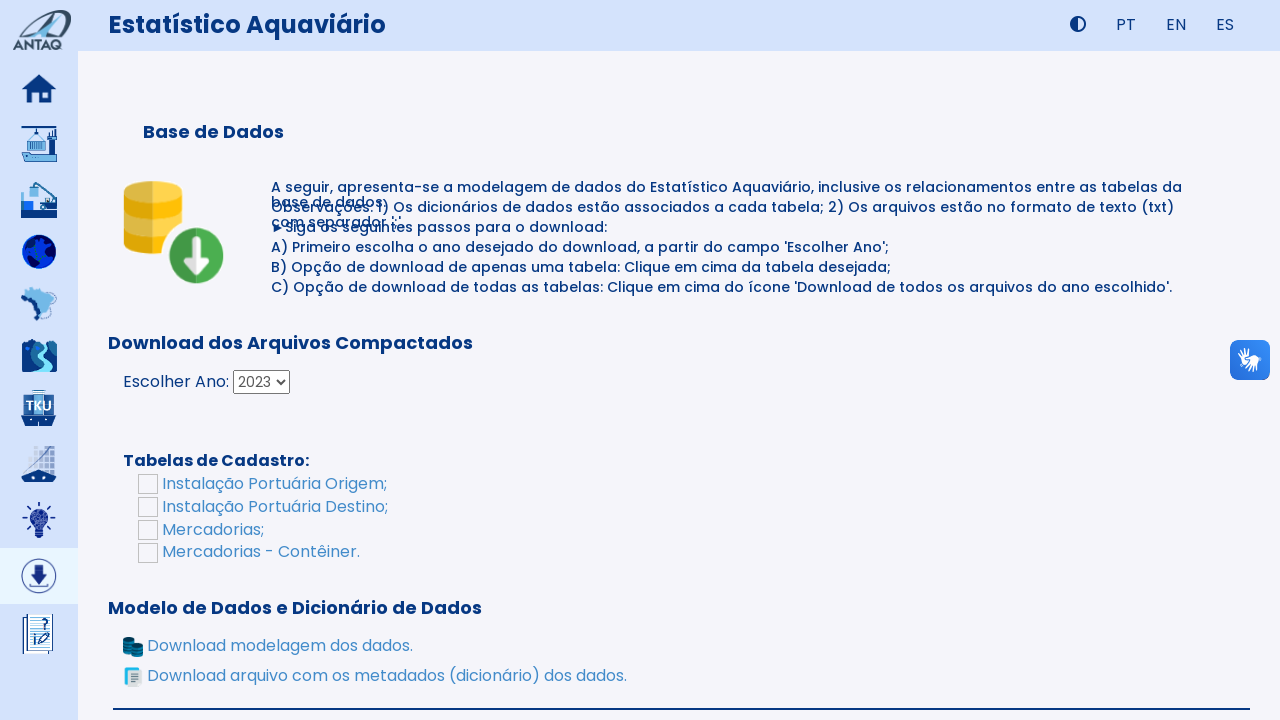

Download links verified in results table
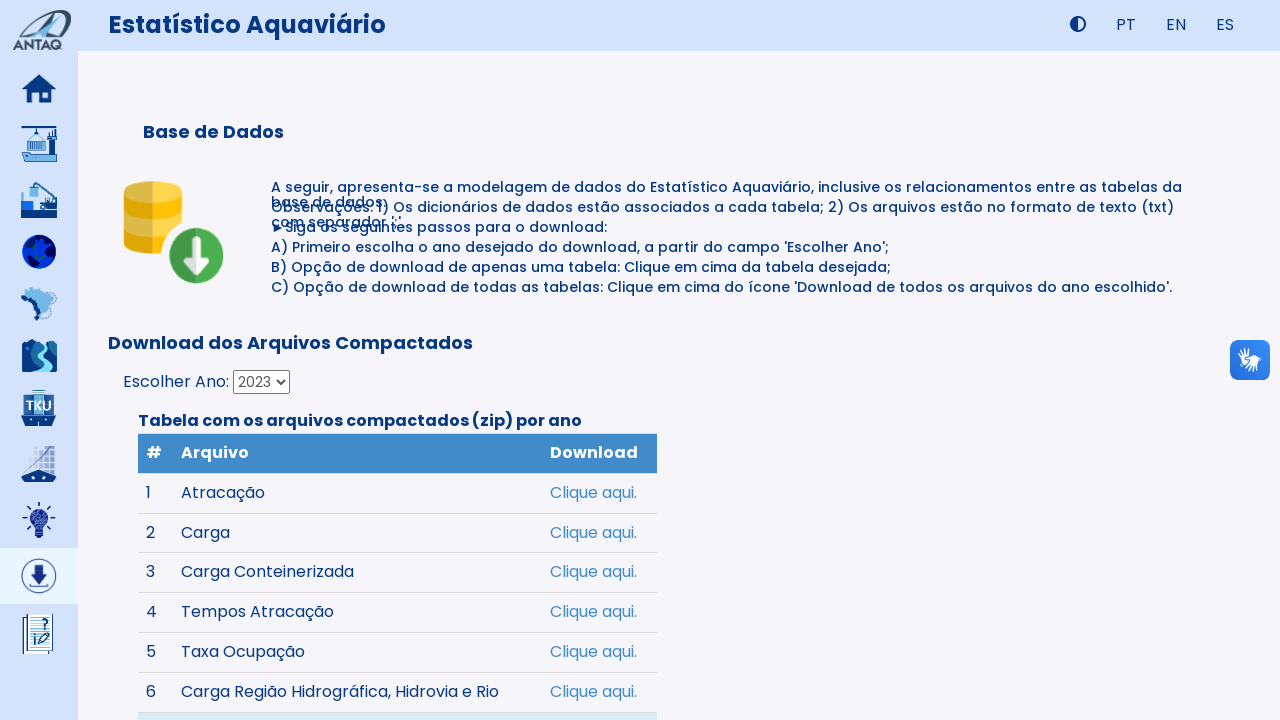

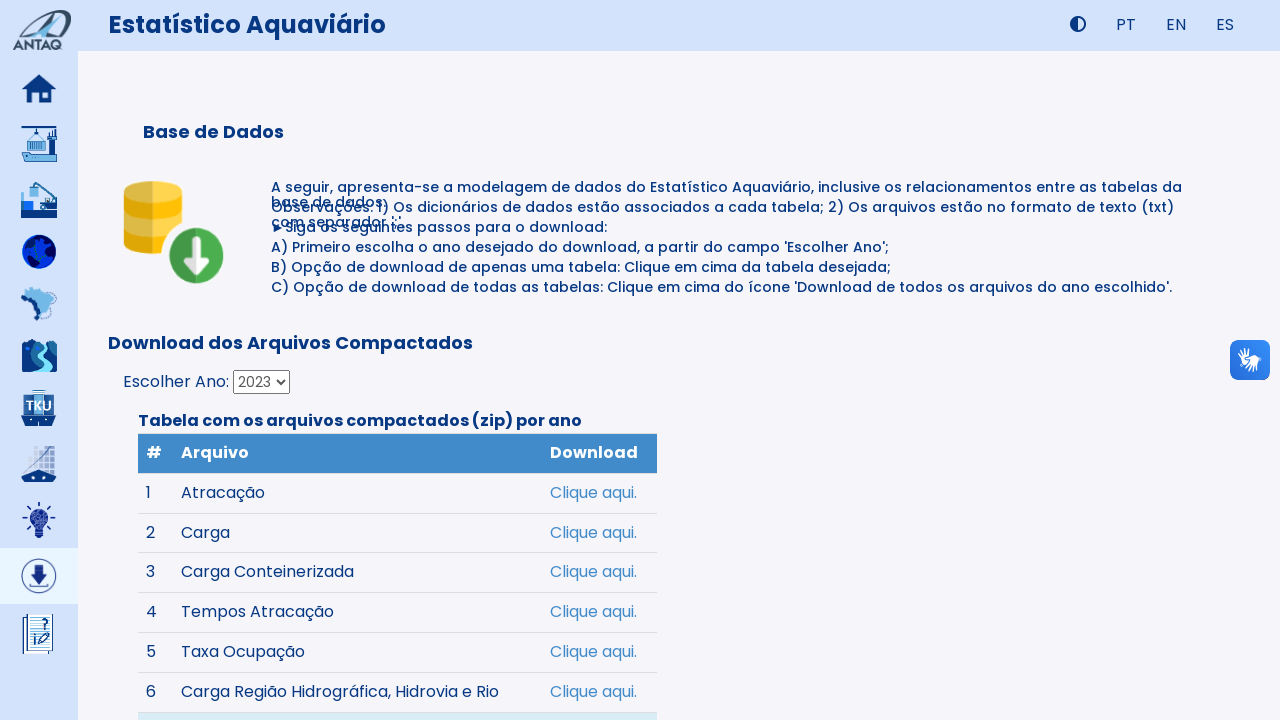